Tests that only filling in the name field displays only the name in the output after form submission

Starting URL: https://demoqa.com/text-box

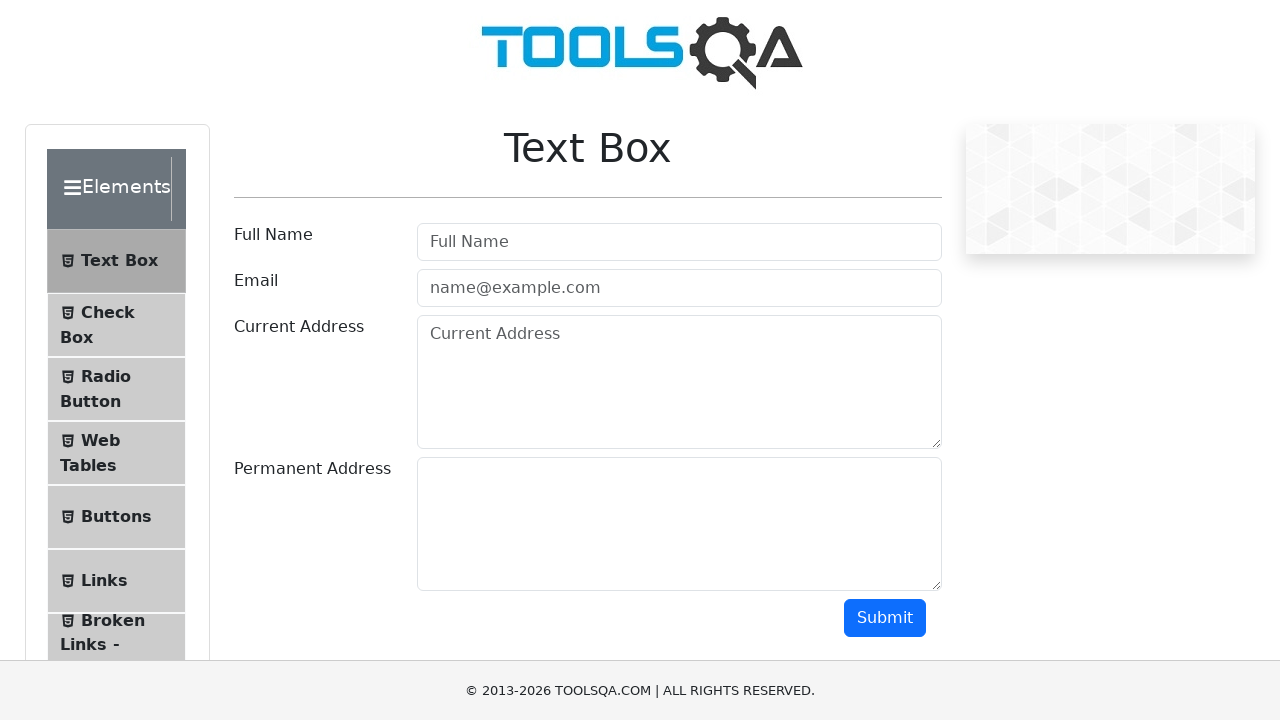

Filled full name field with 'John Anderson' on #userName
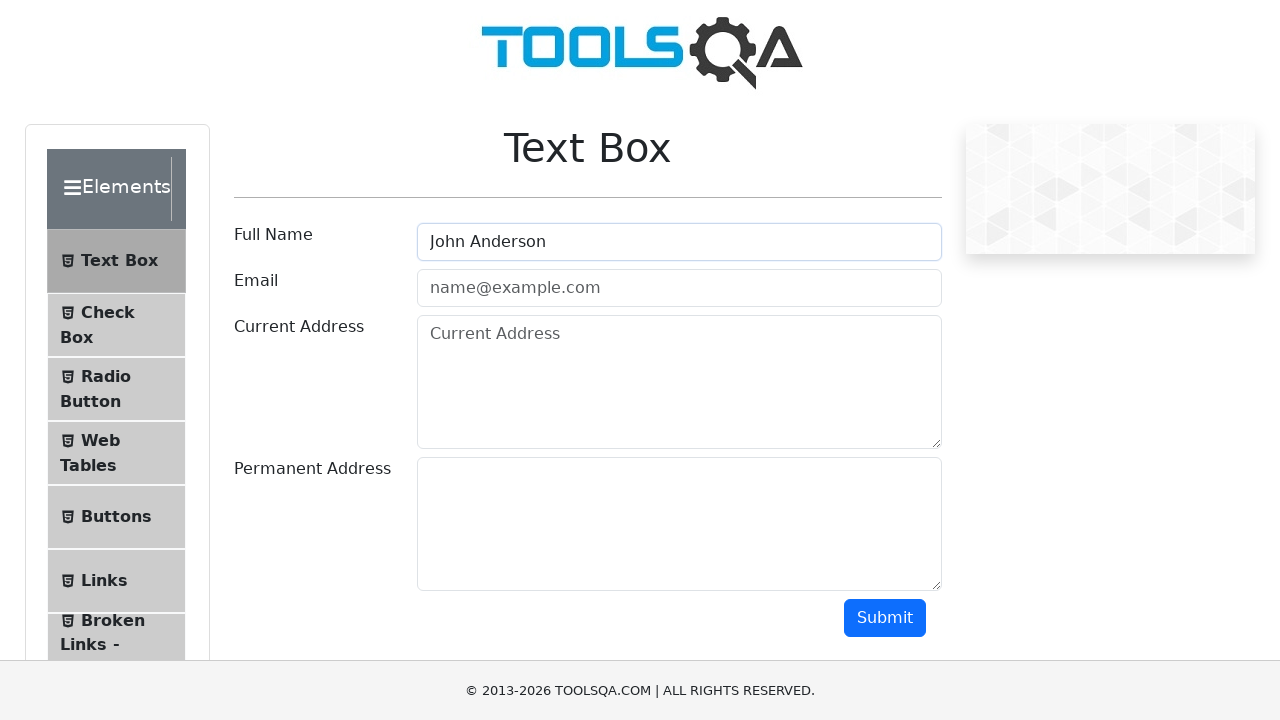

Clicked submit button to submit form at (885, 618) on #submit
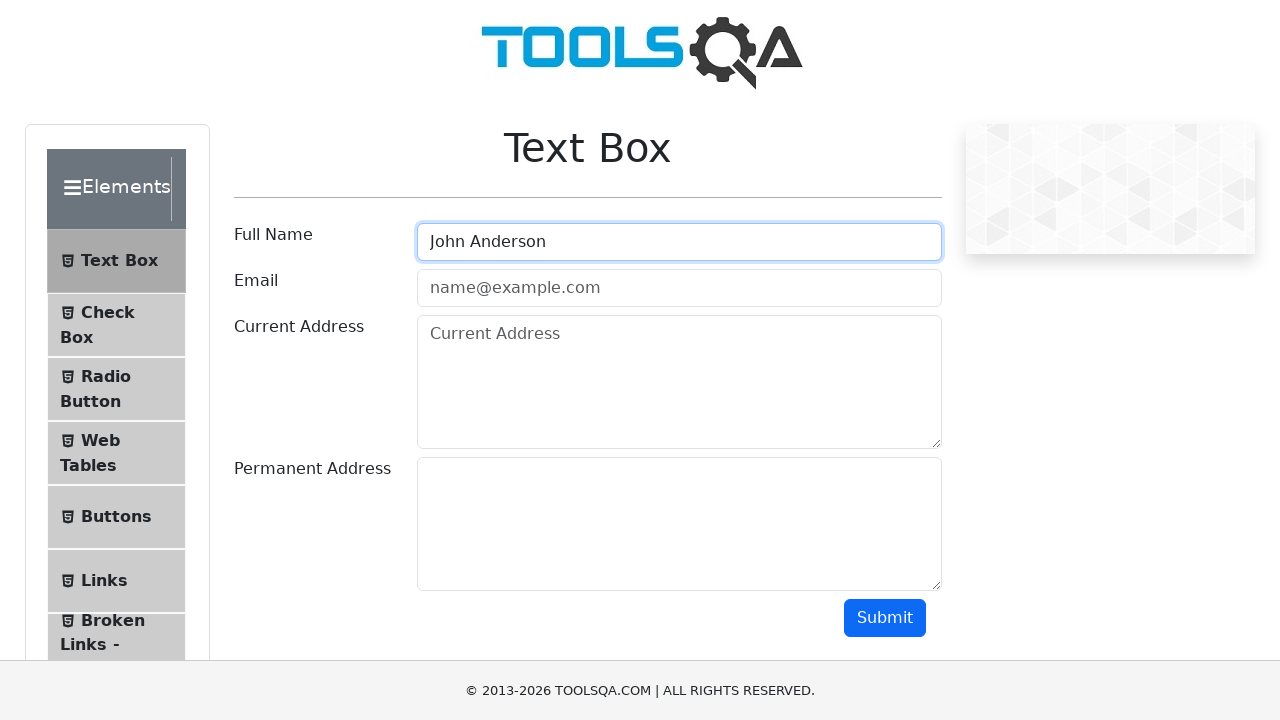

Output section with name field appeared after form submission
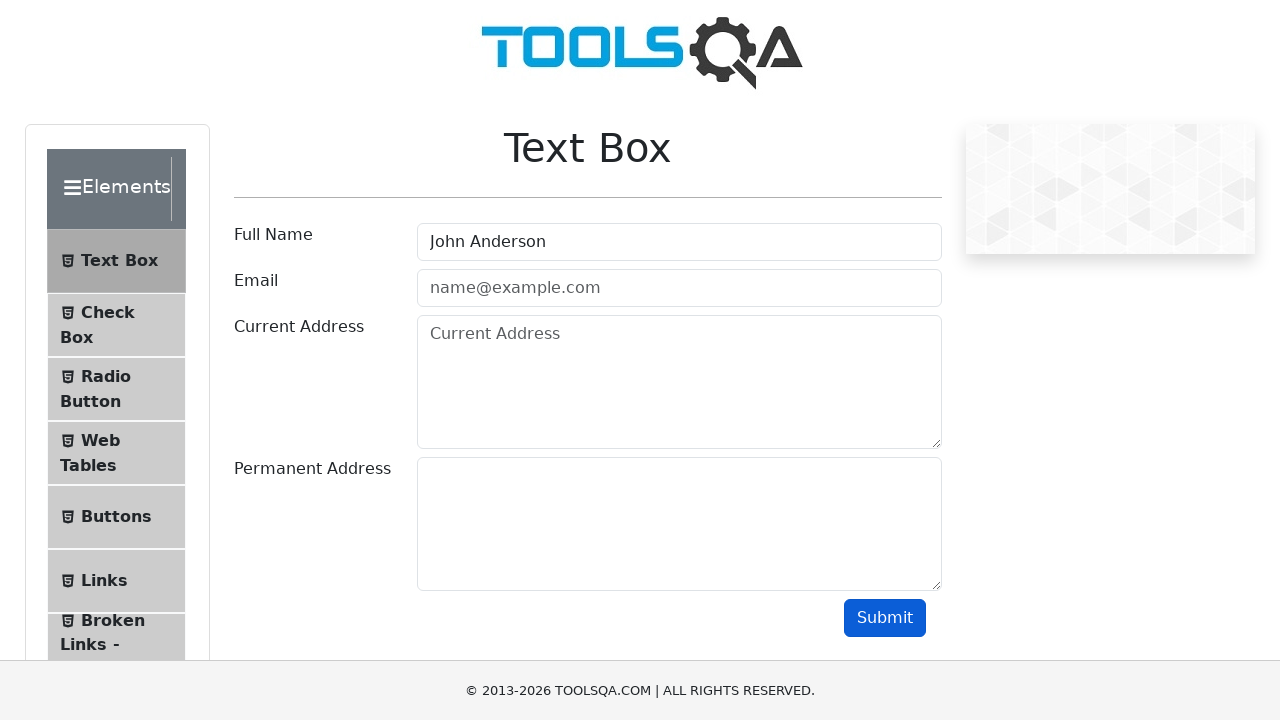

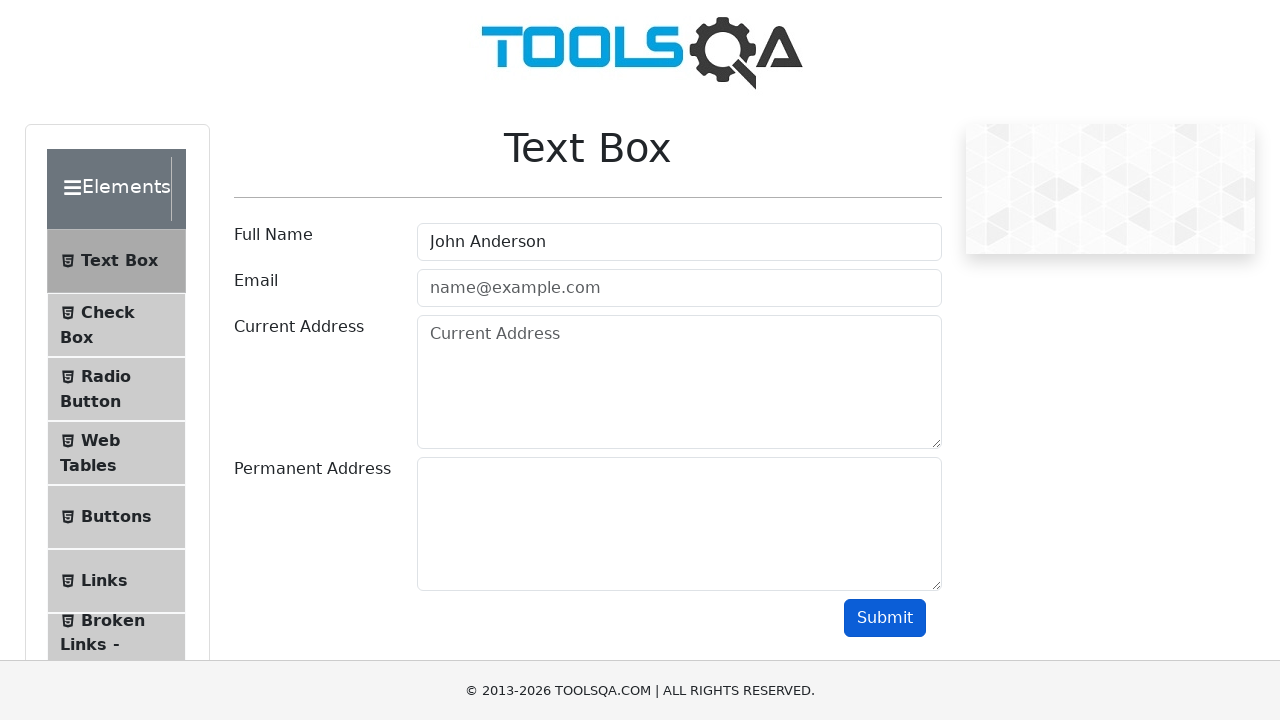